Navigates to a demo page with a table and verifies the table structure by checking for manager data in the employee table

Starting URL: http://automationbykrishna.com

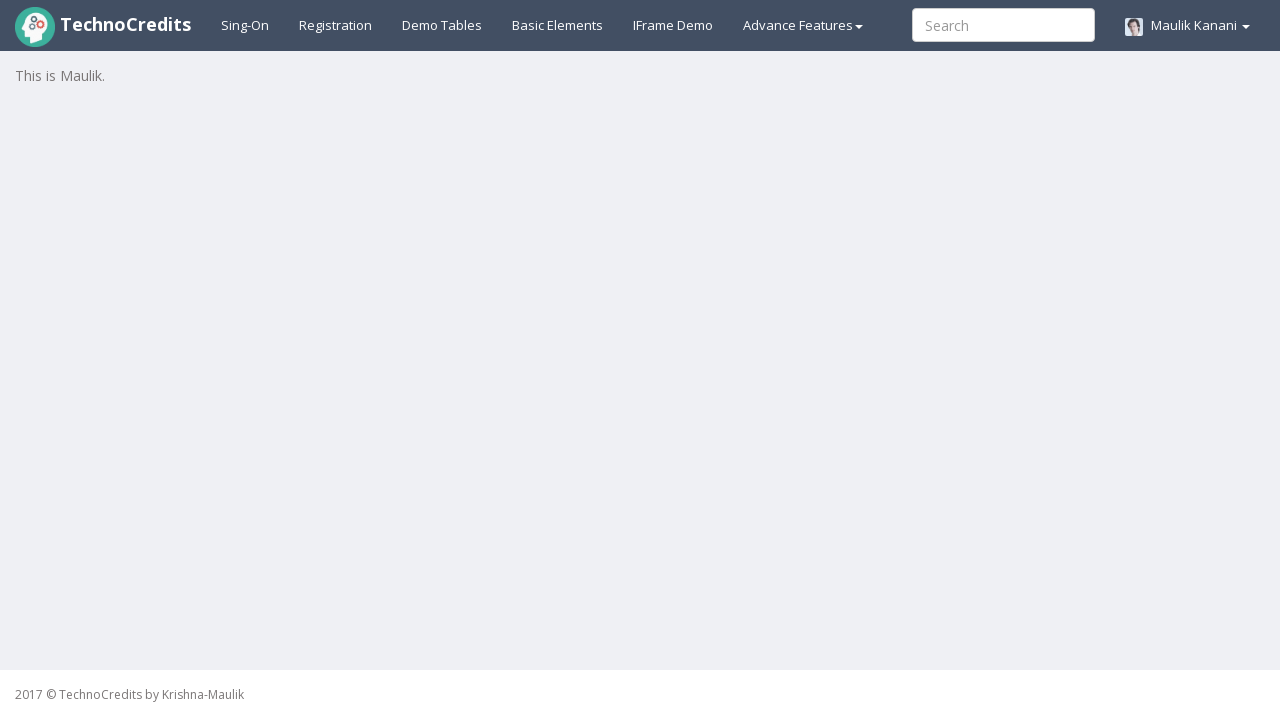

Clicked Demo link to navigate to the table page at (442, 25) on a#demotable
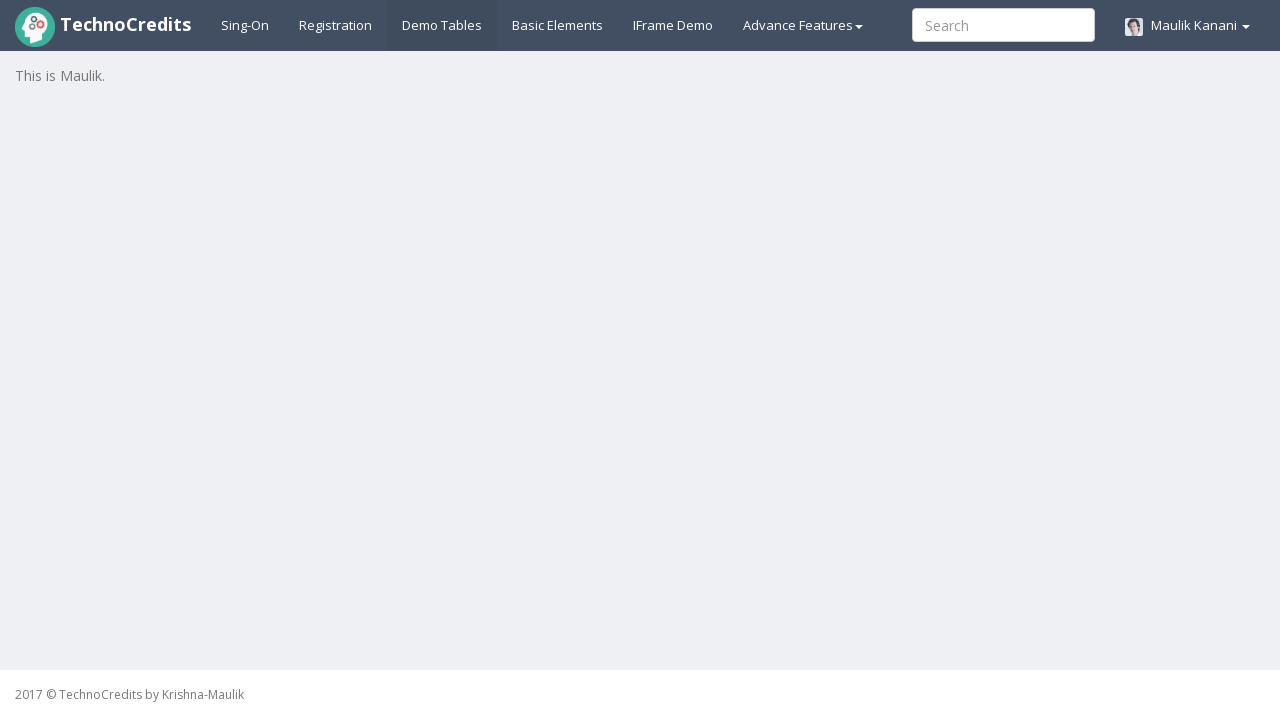

Table with class 'table table-striped' loaded
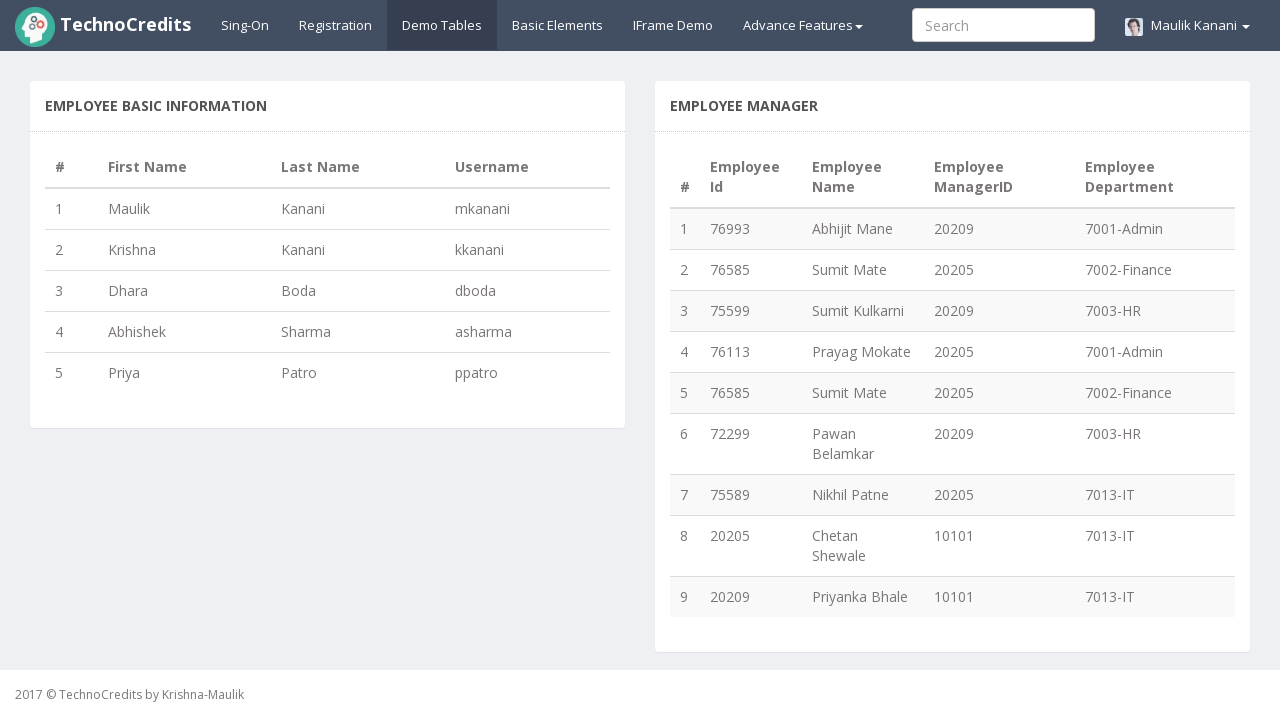

Verified table structure - manager ID column (4th cell in first row) is present
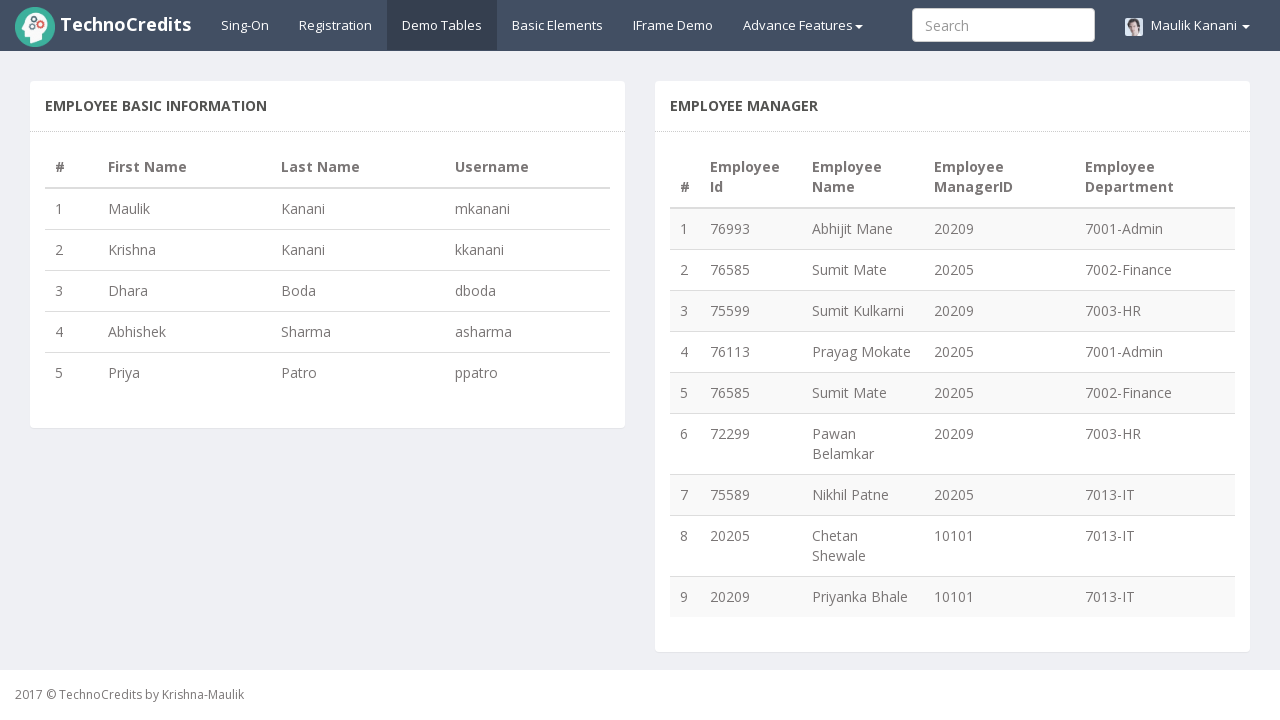

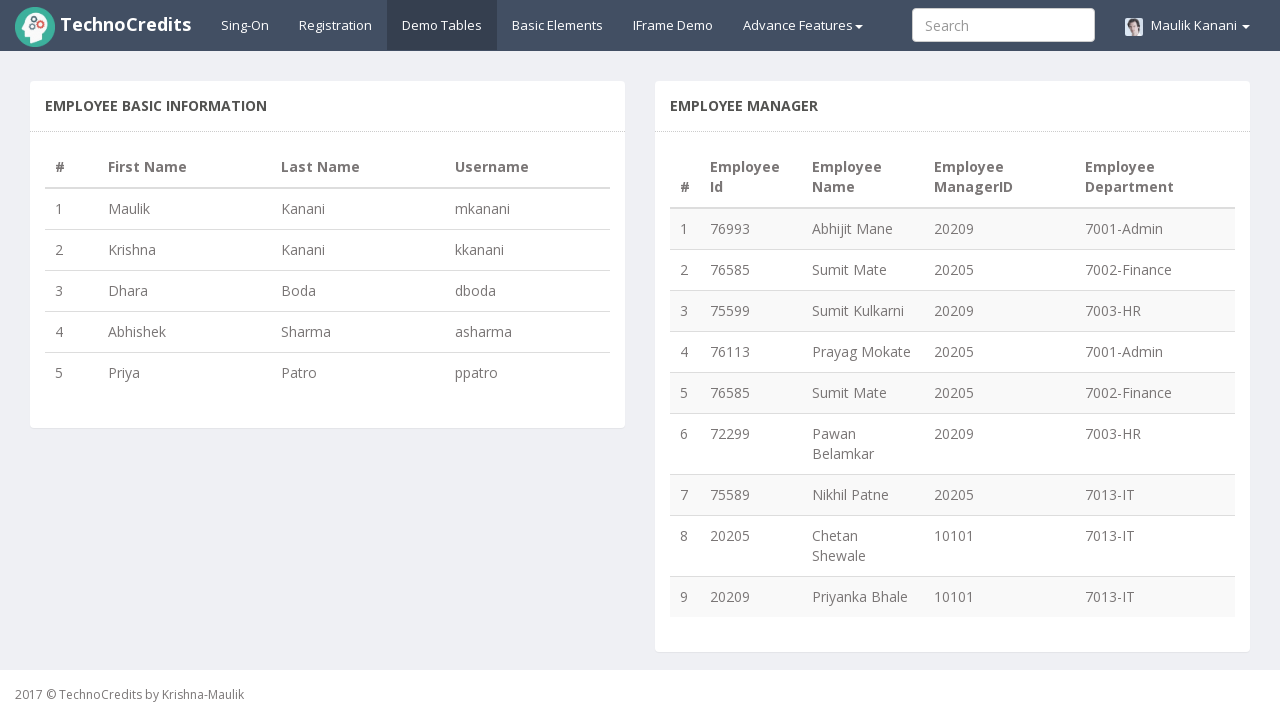